Tests contact form functionality by filling in contact details and submitting the form

Starting URL: https://www.demoblaze.com/

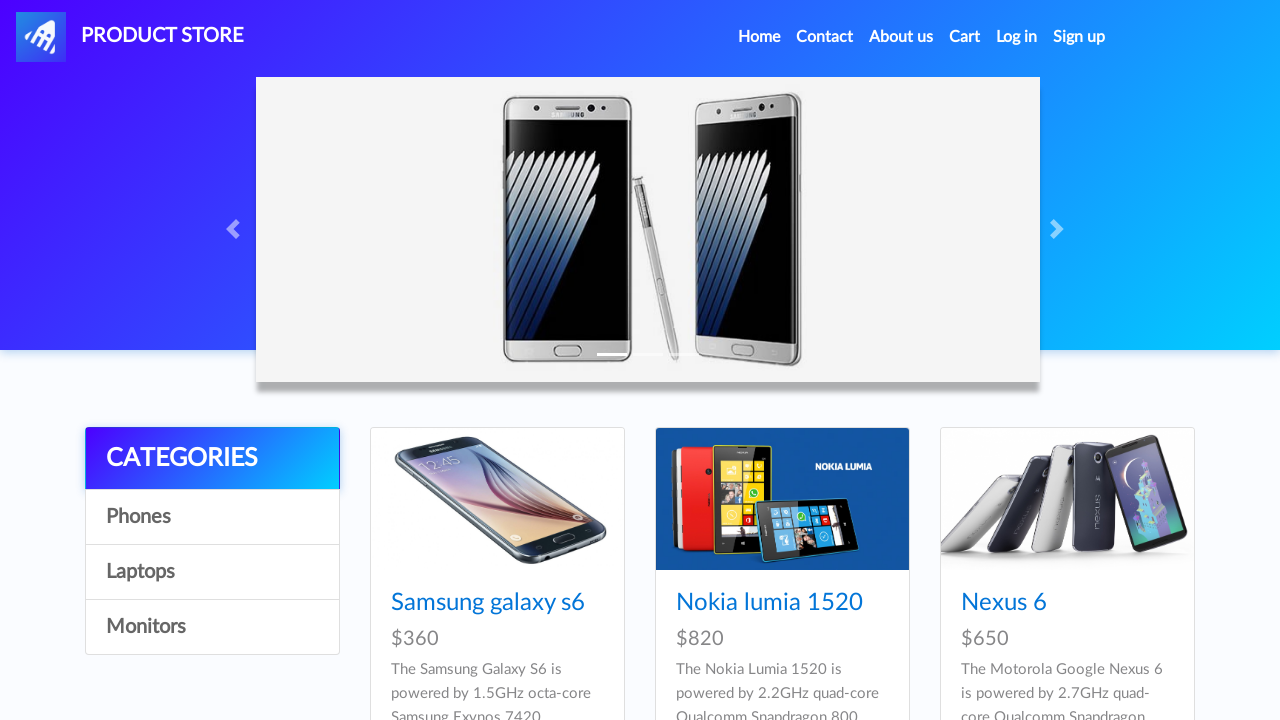

Clicked on Contact link in navbar at (825, 37) on #navbarExample > ul > li:nth-child(2) > a
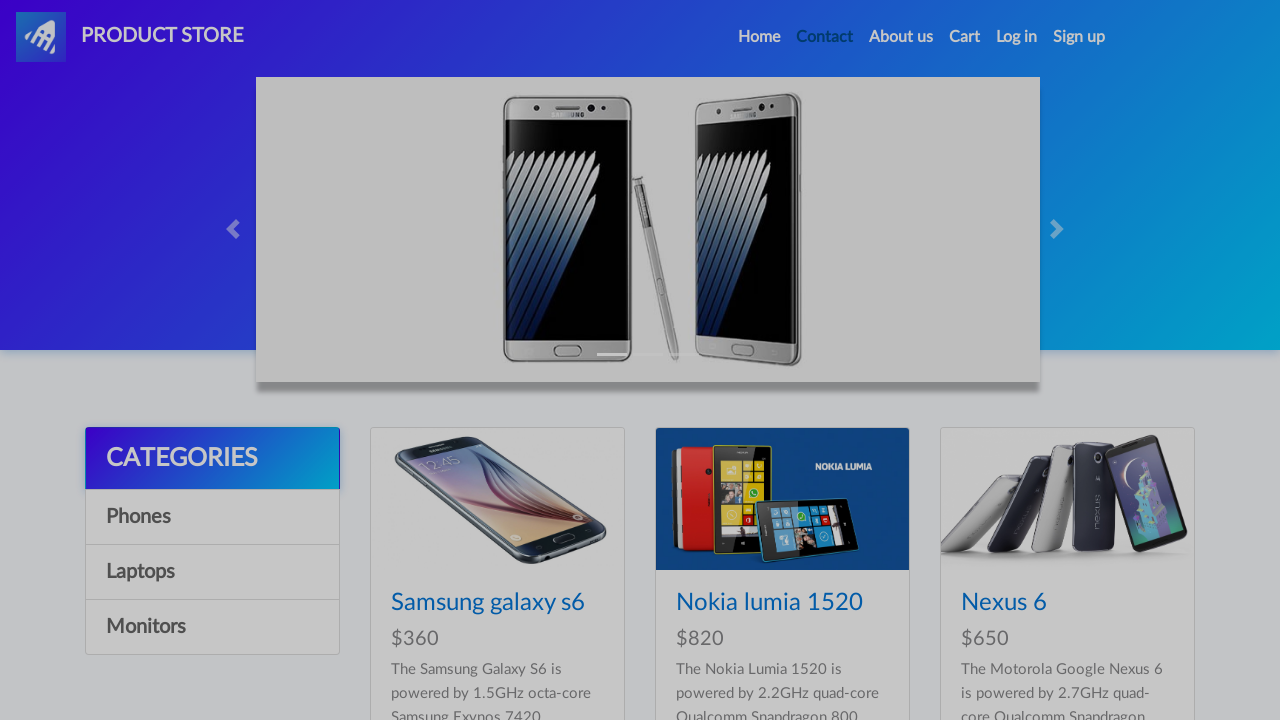

Contact modal appeared and loaded
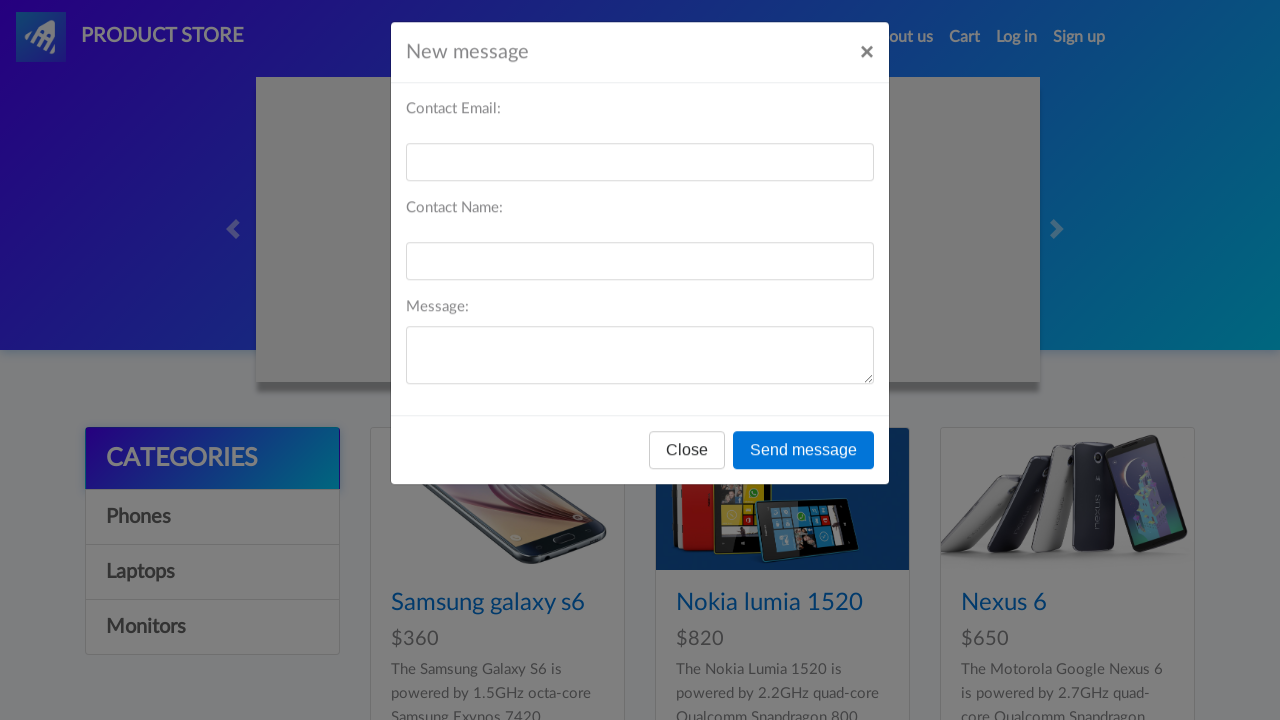

Filled email field with 'testuser347@gmail.com' on #recipient-email
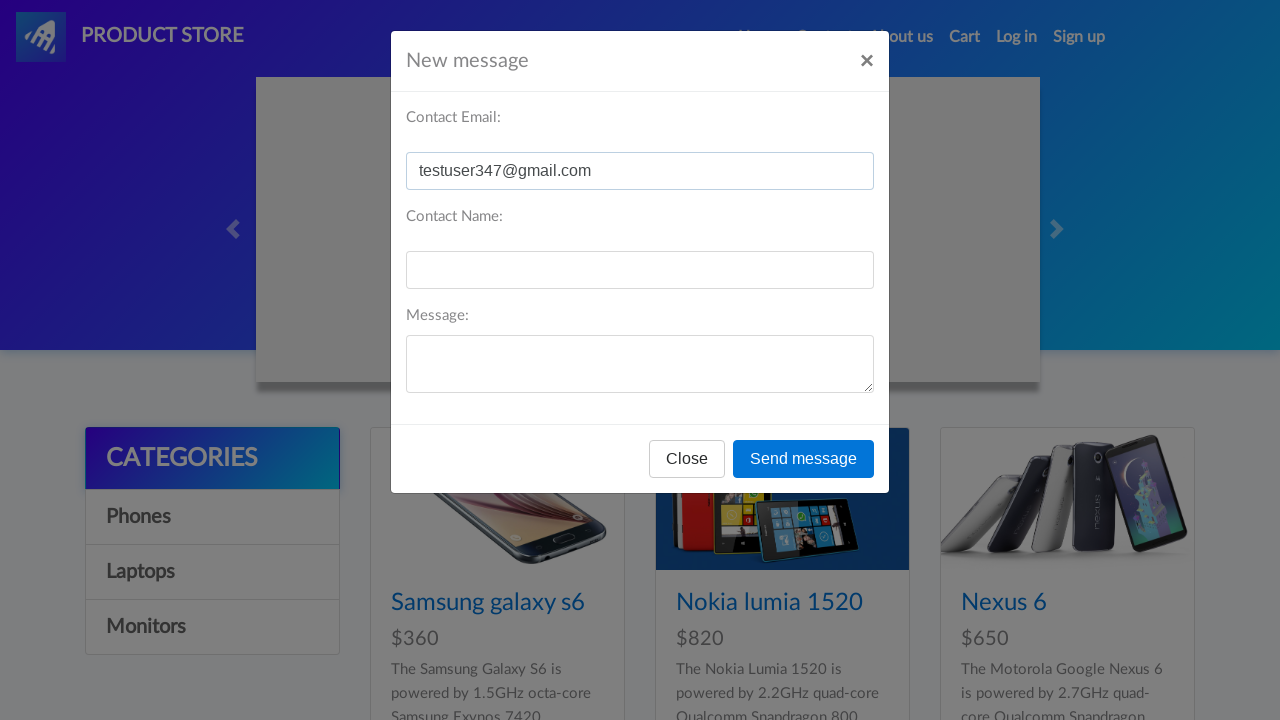

Filled name field with 'Test User Smith' on #recipient-name
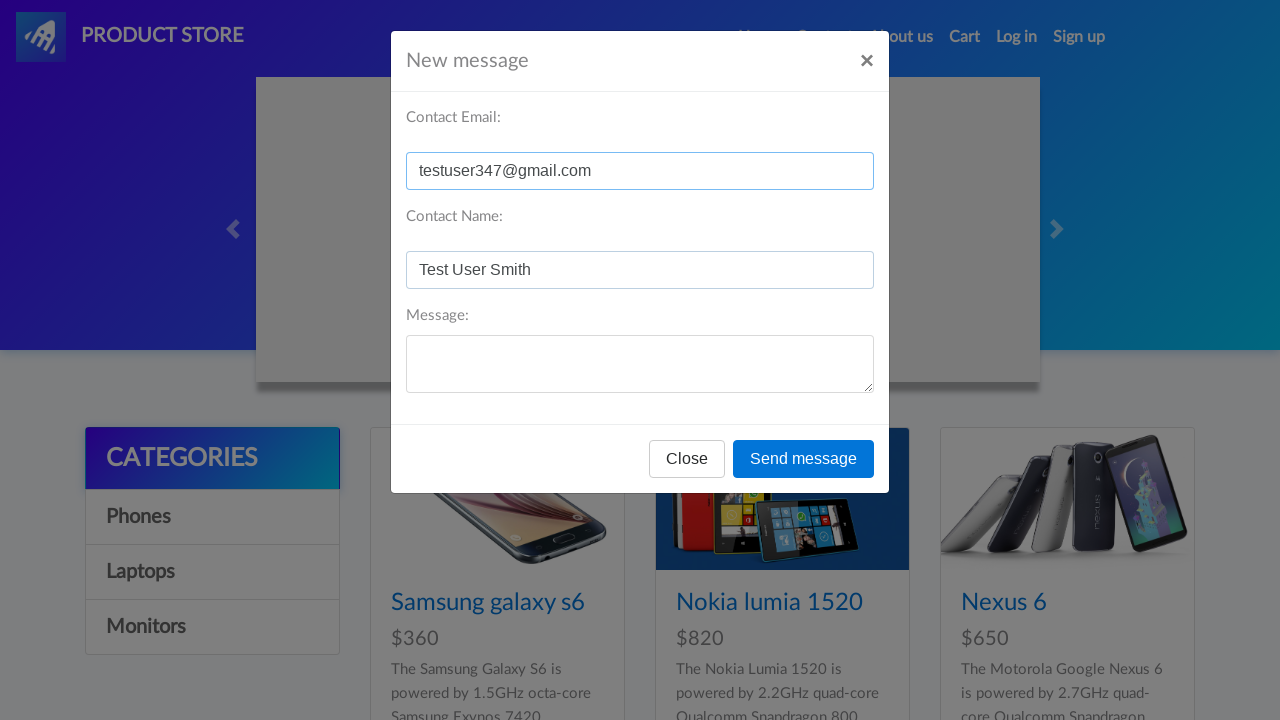

Filled message field with 'Hello, this is a test message' on #message-text
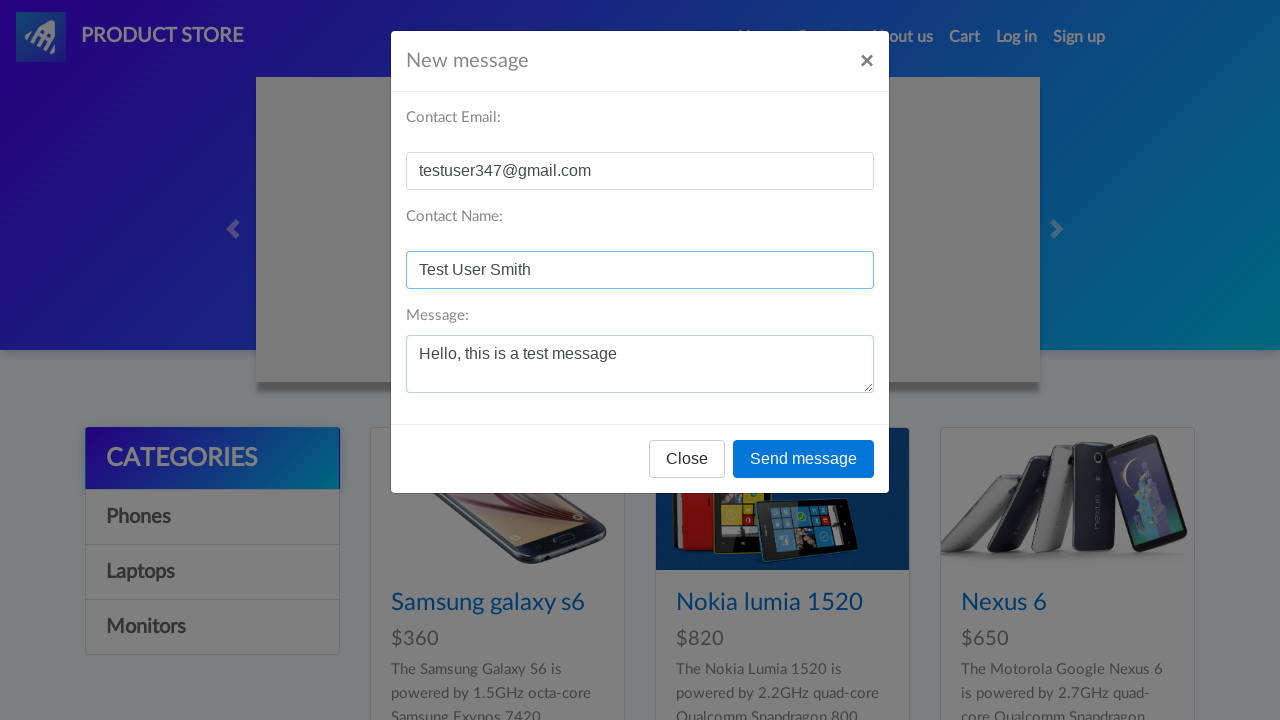

Clicked the send/submit button on contact form at (804, 459) on #exampleModal > div > div > div.modal-footer > button.btn.btn-primary
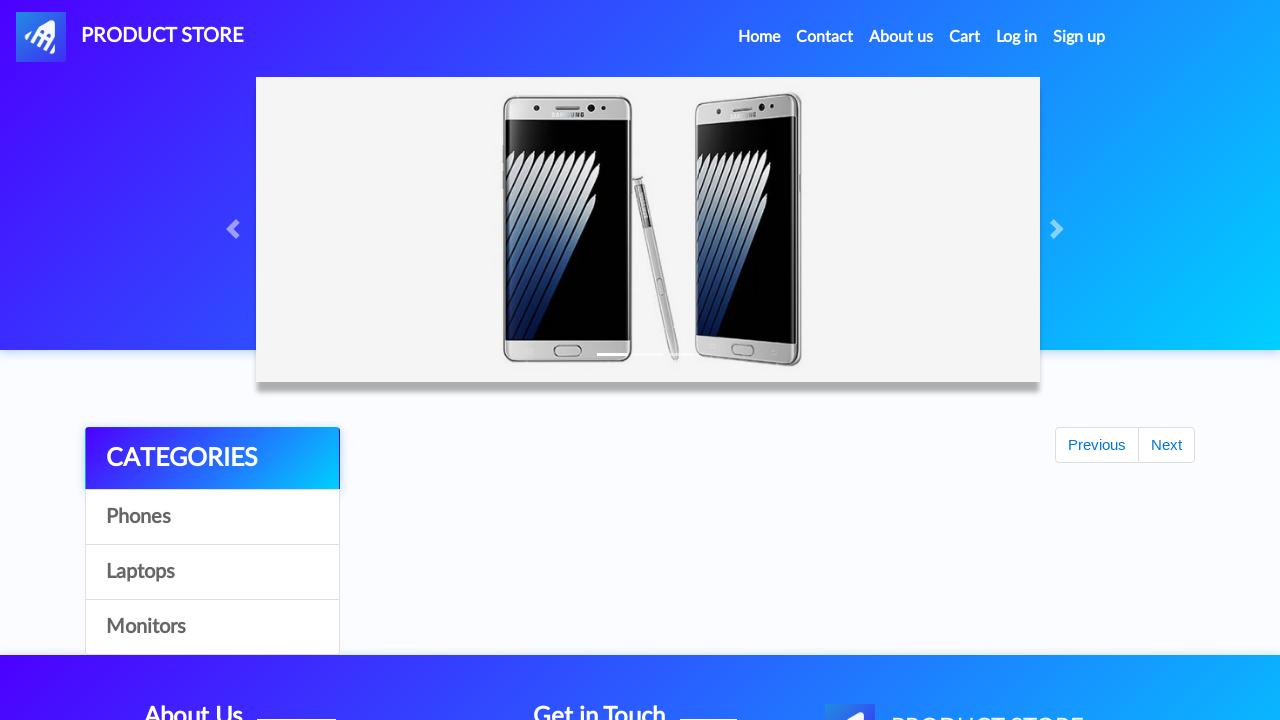

Accepted the confirmation alert dialog
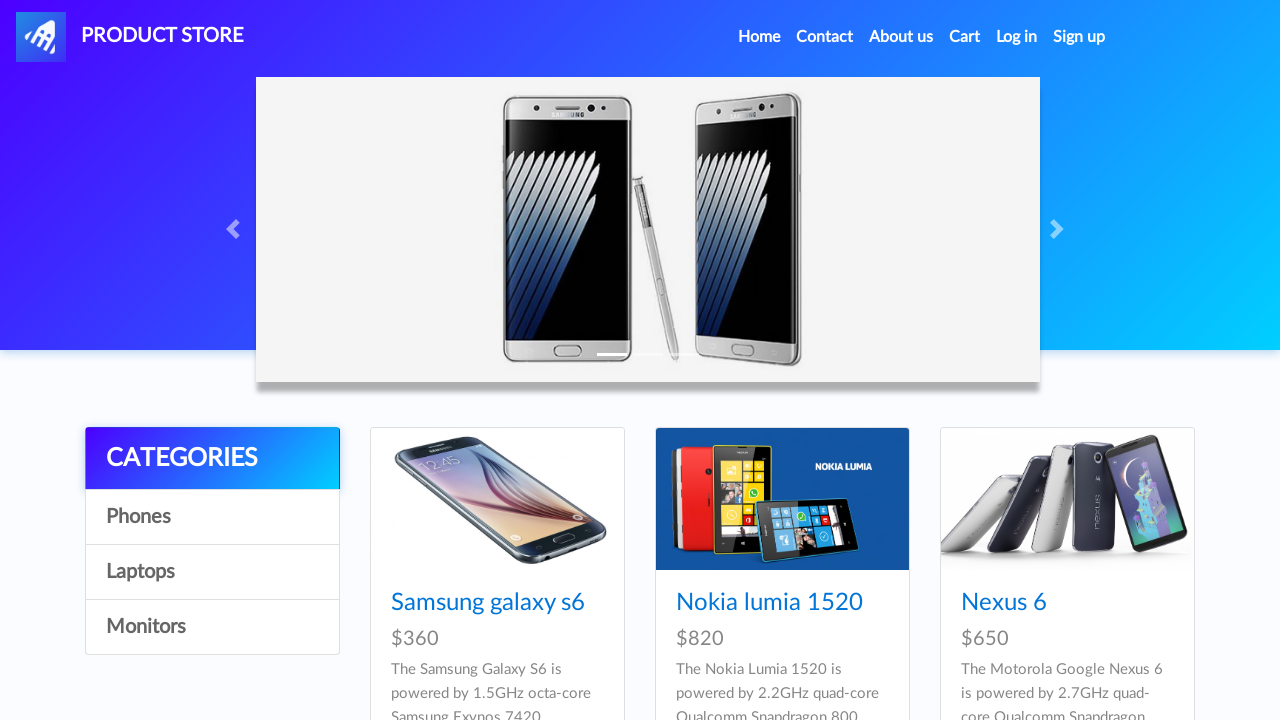

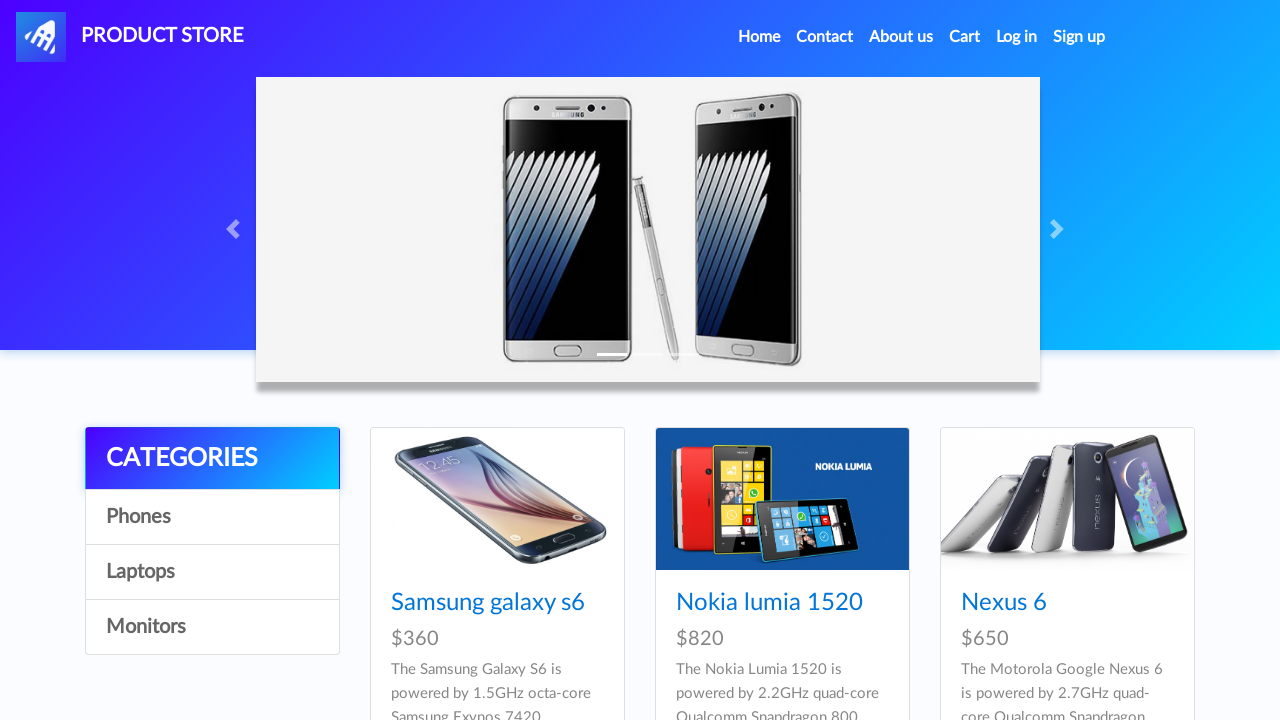